Navigates to a static demo page, maximizes the window, and verifies that anchor links are present on the page.

Starting URL: https://demo.automationtesting.in/Static.html

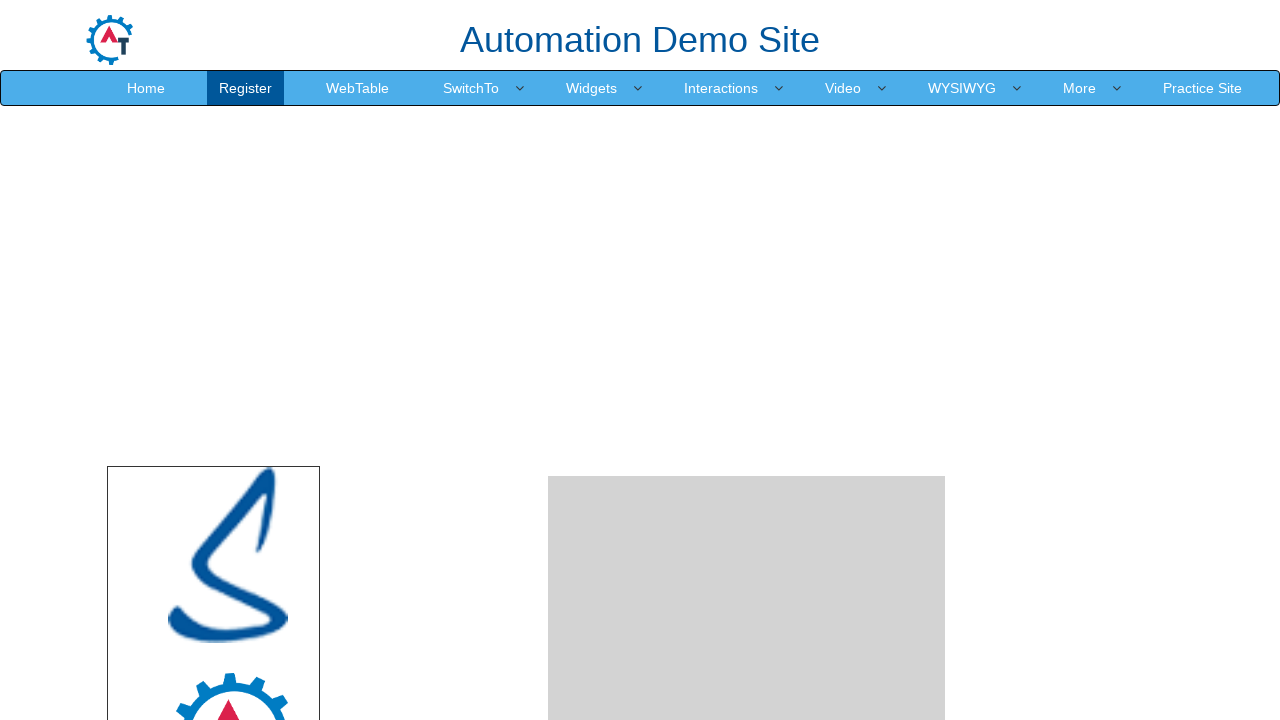

Set viewport size to 1920x1080
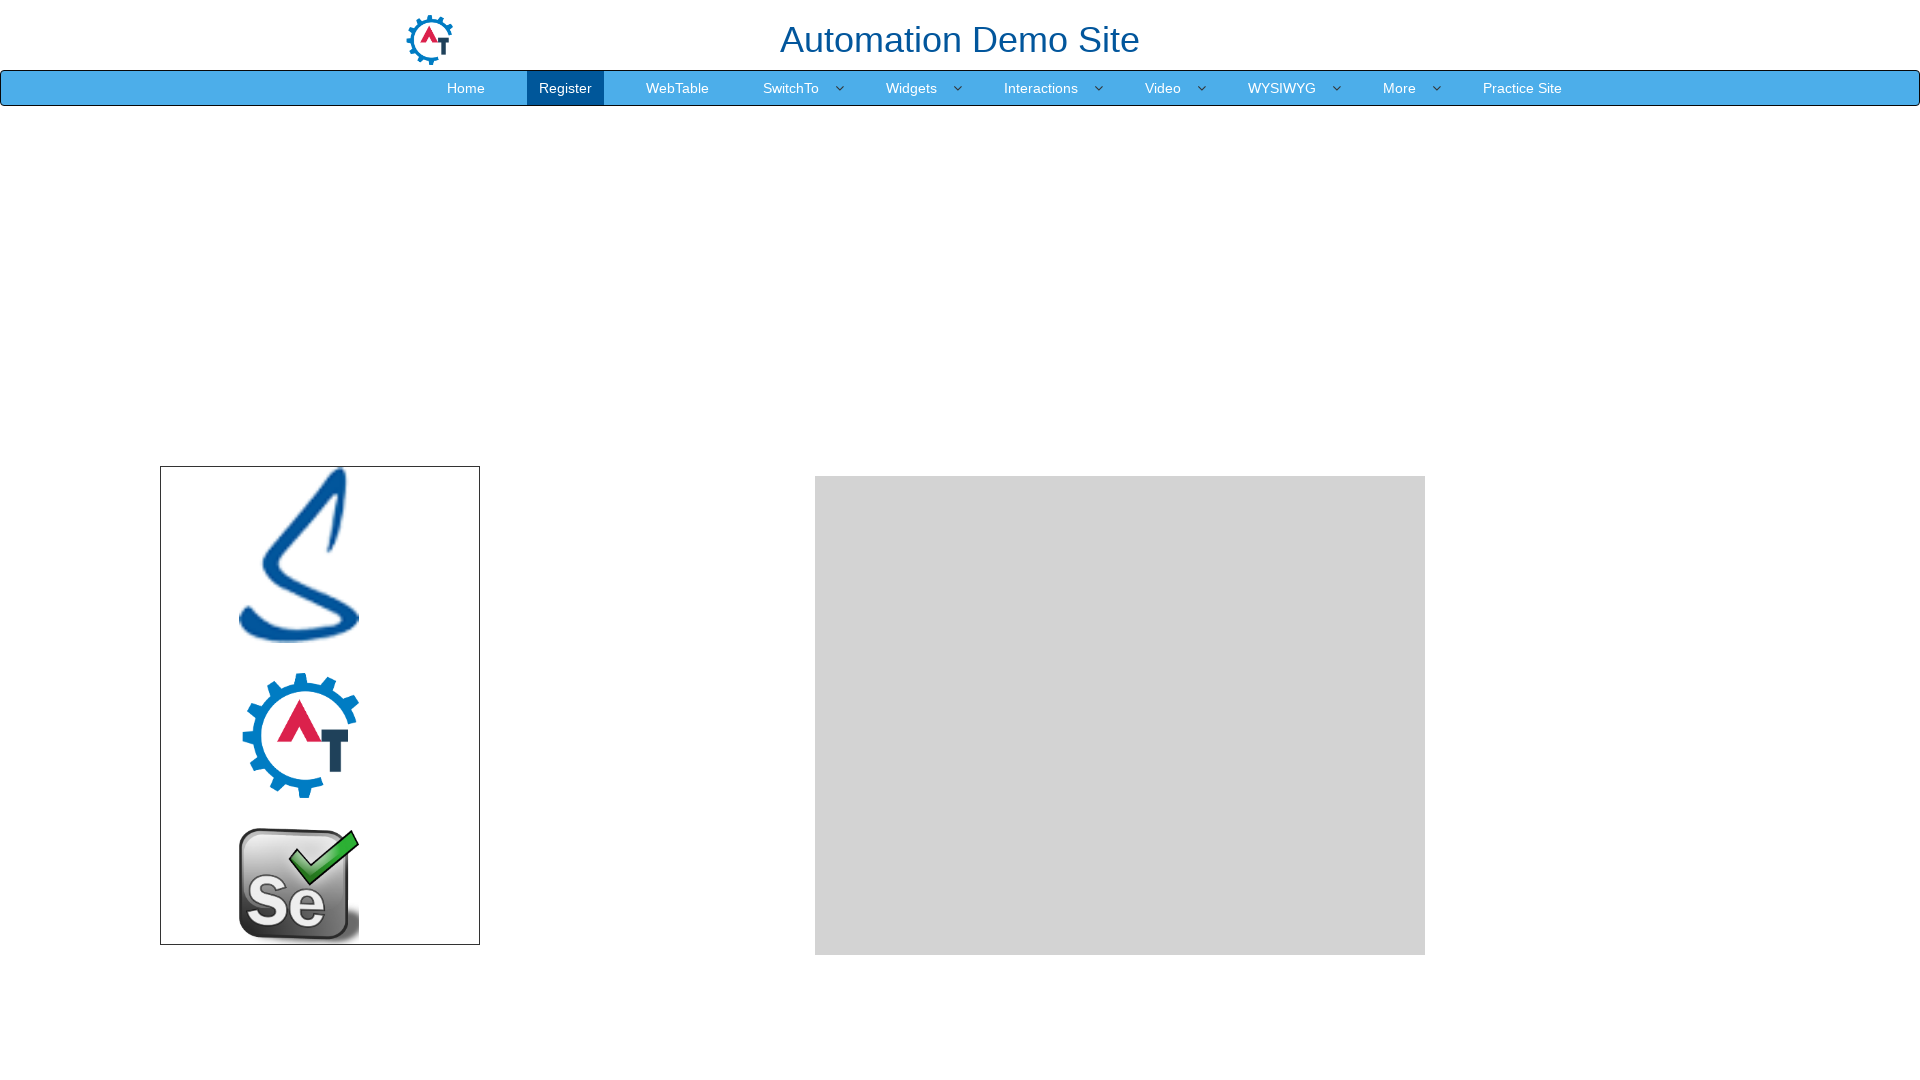

Waited for anchor links to be present on the page
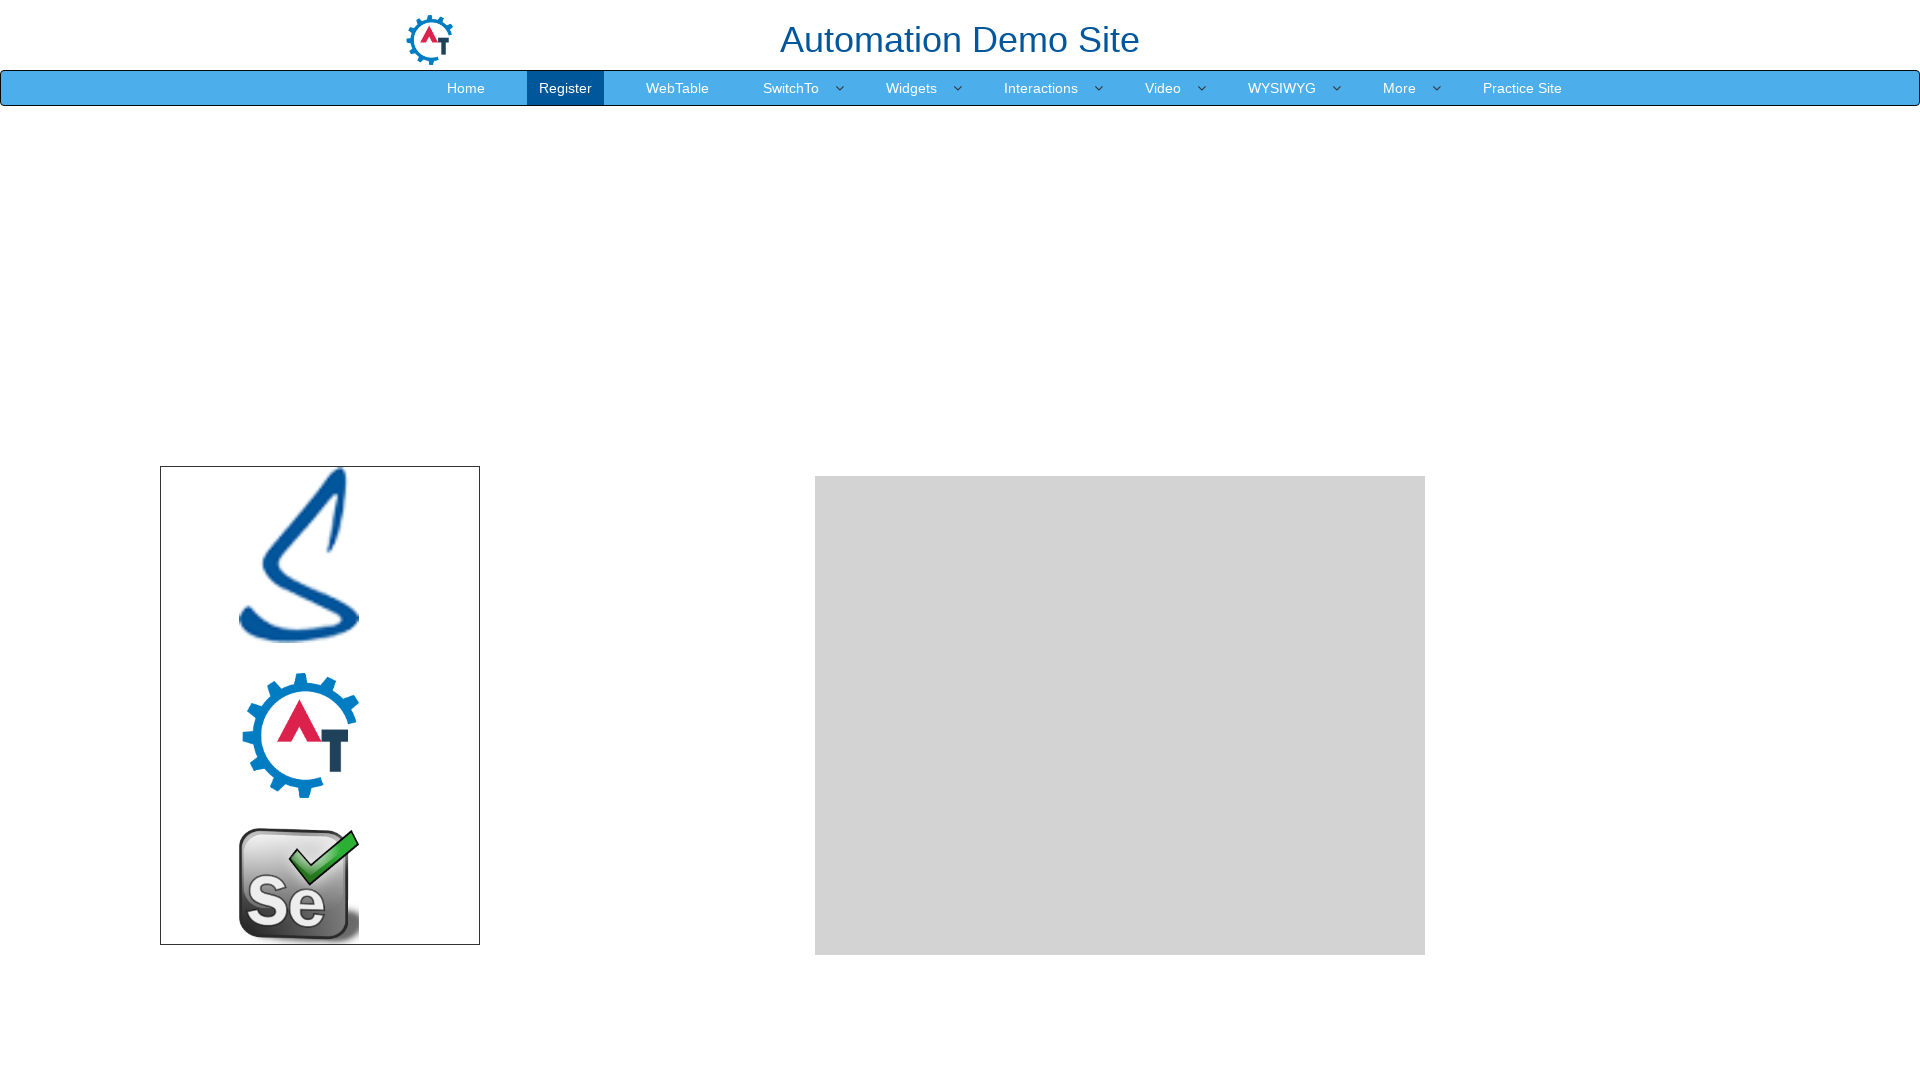

Located all anchor links on the page
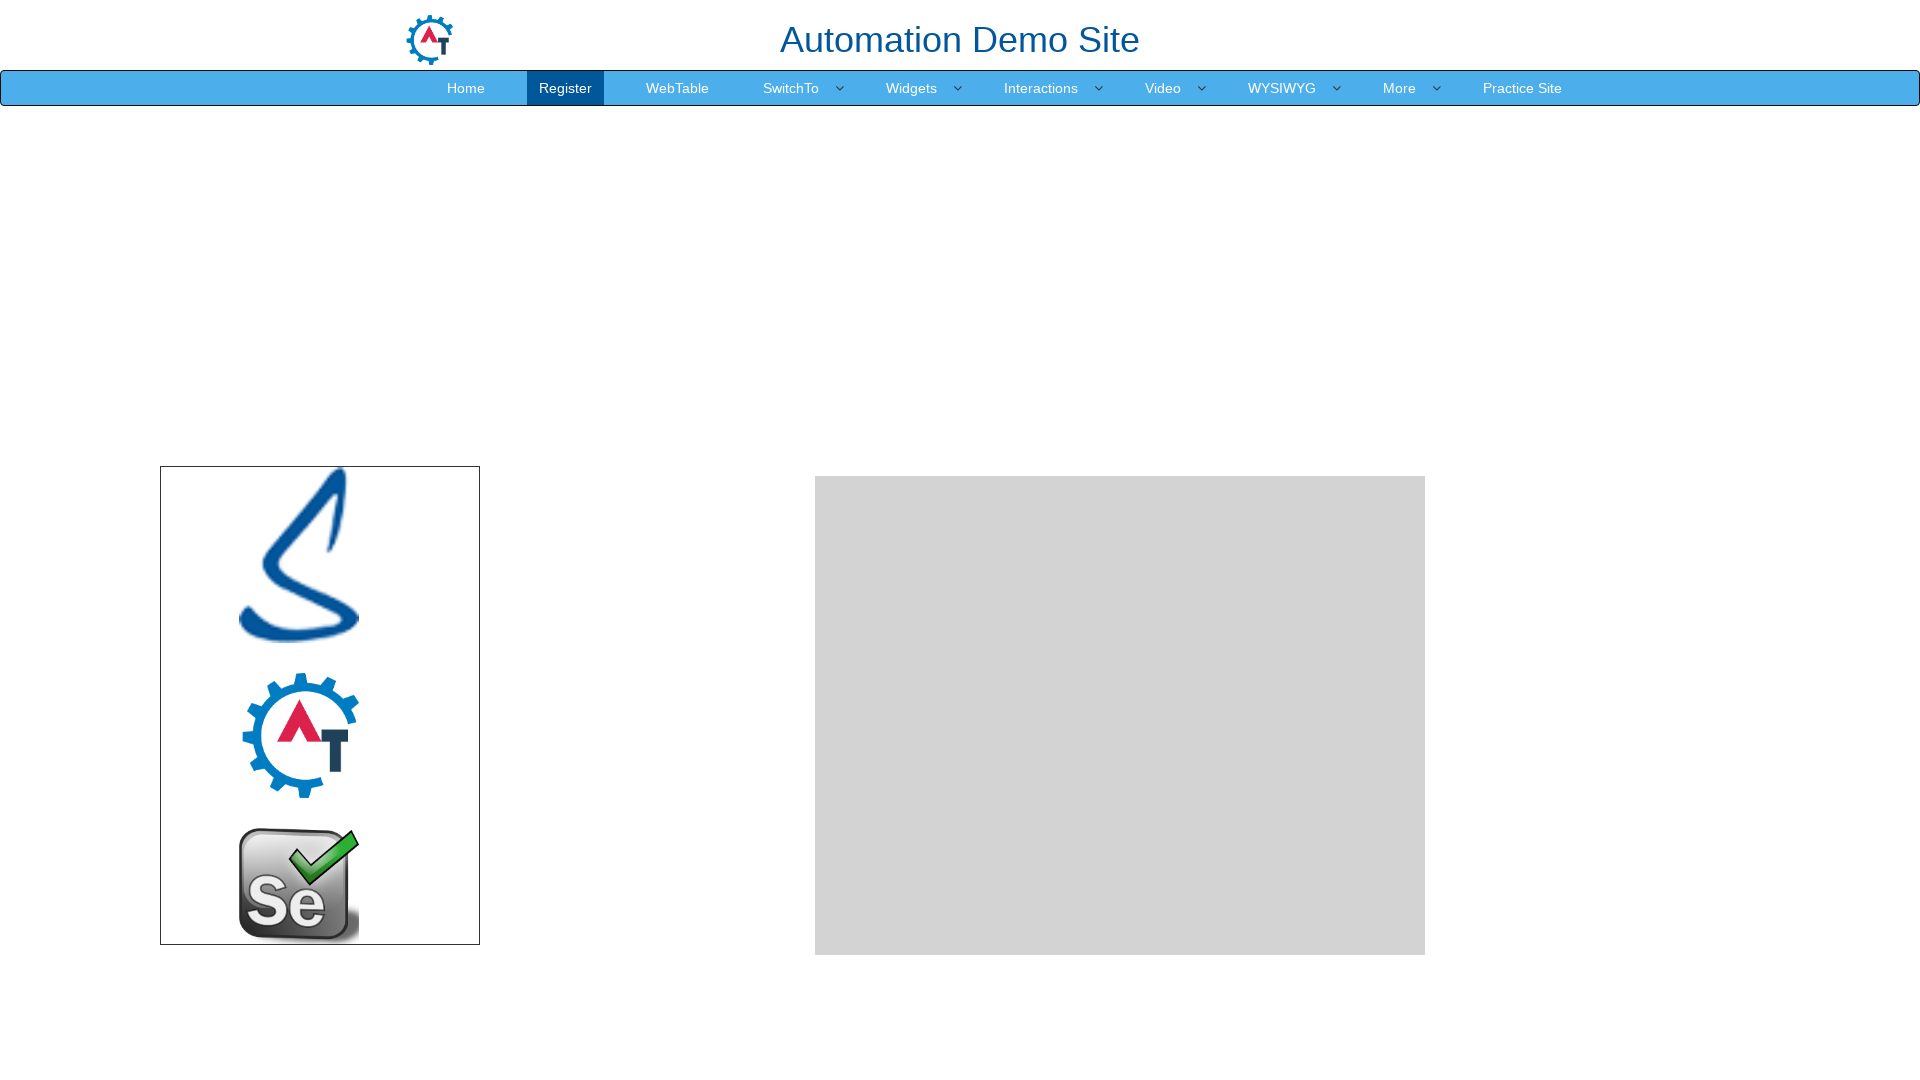

Verified that anchor links are present on the page
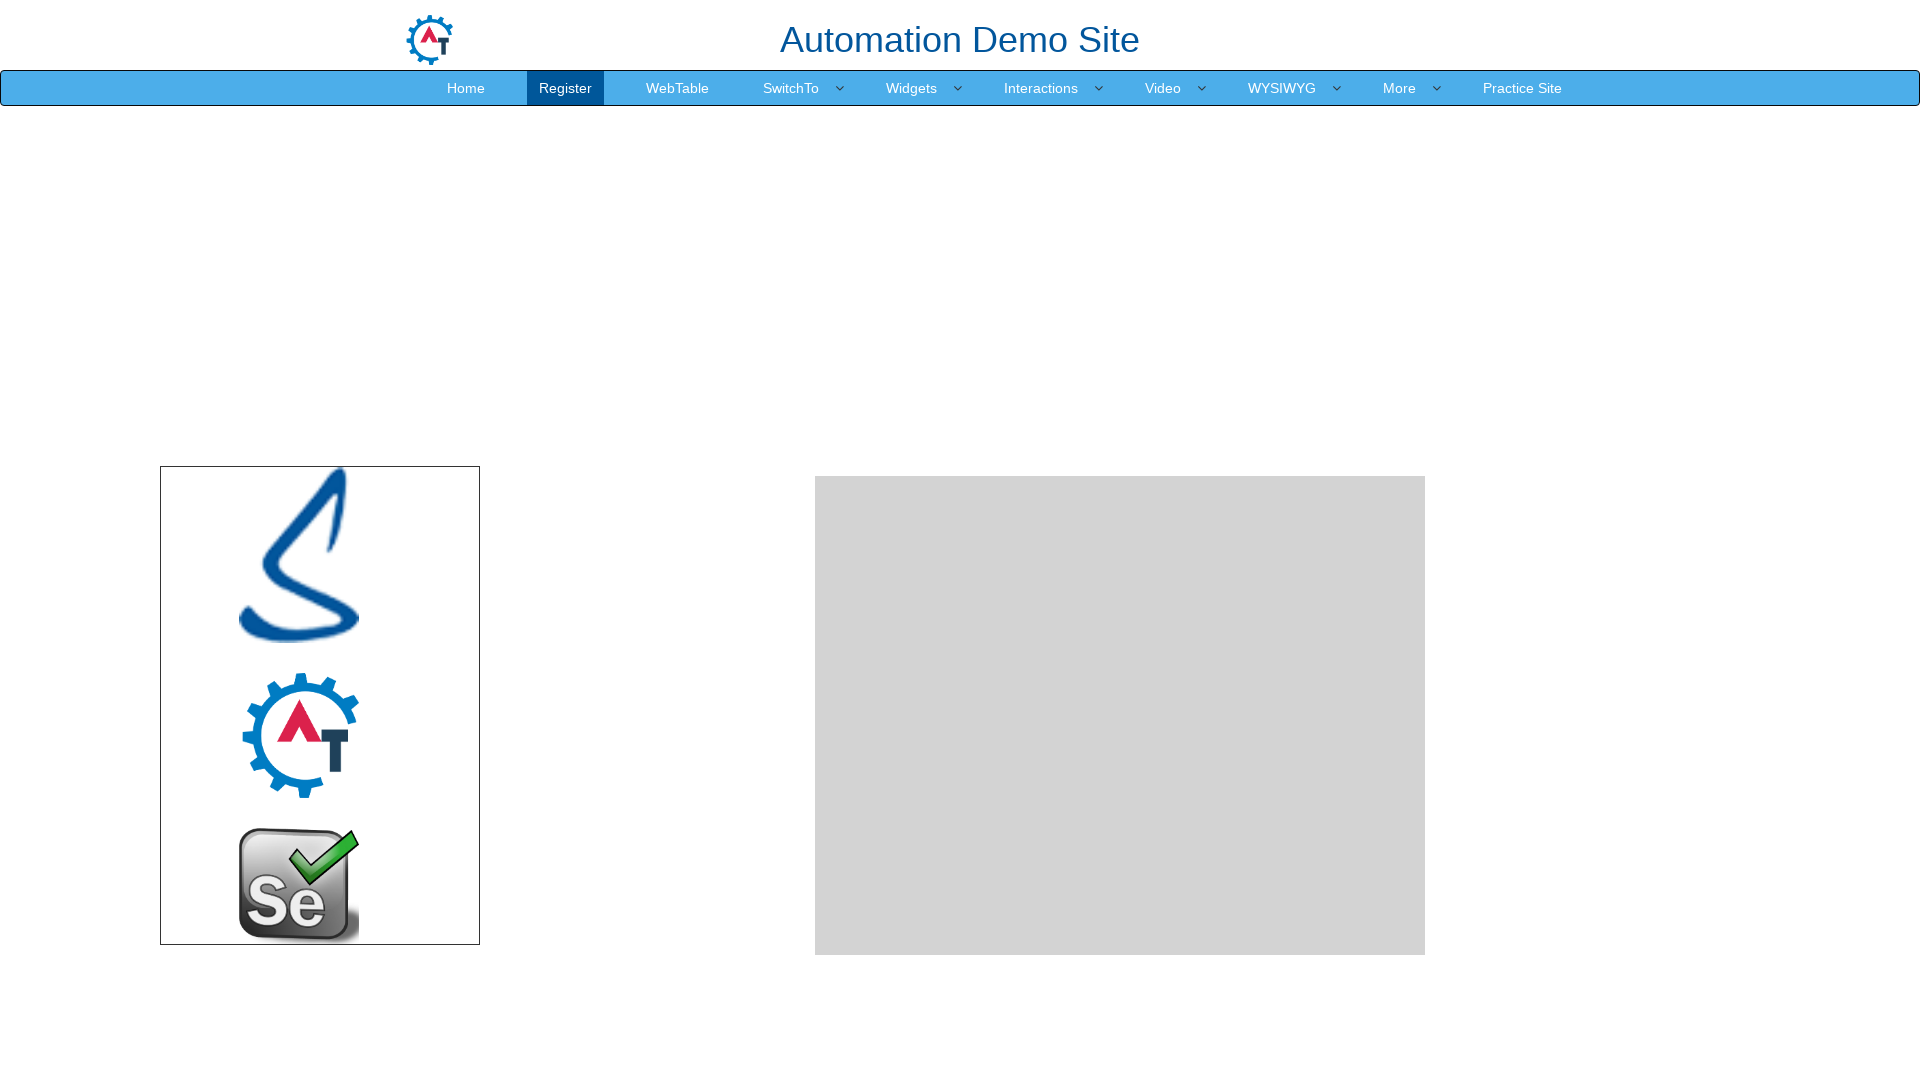

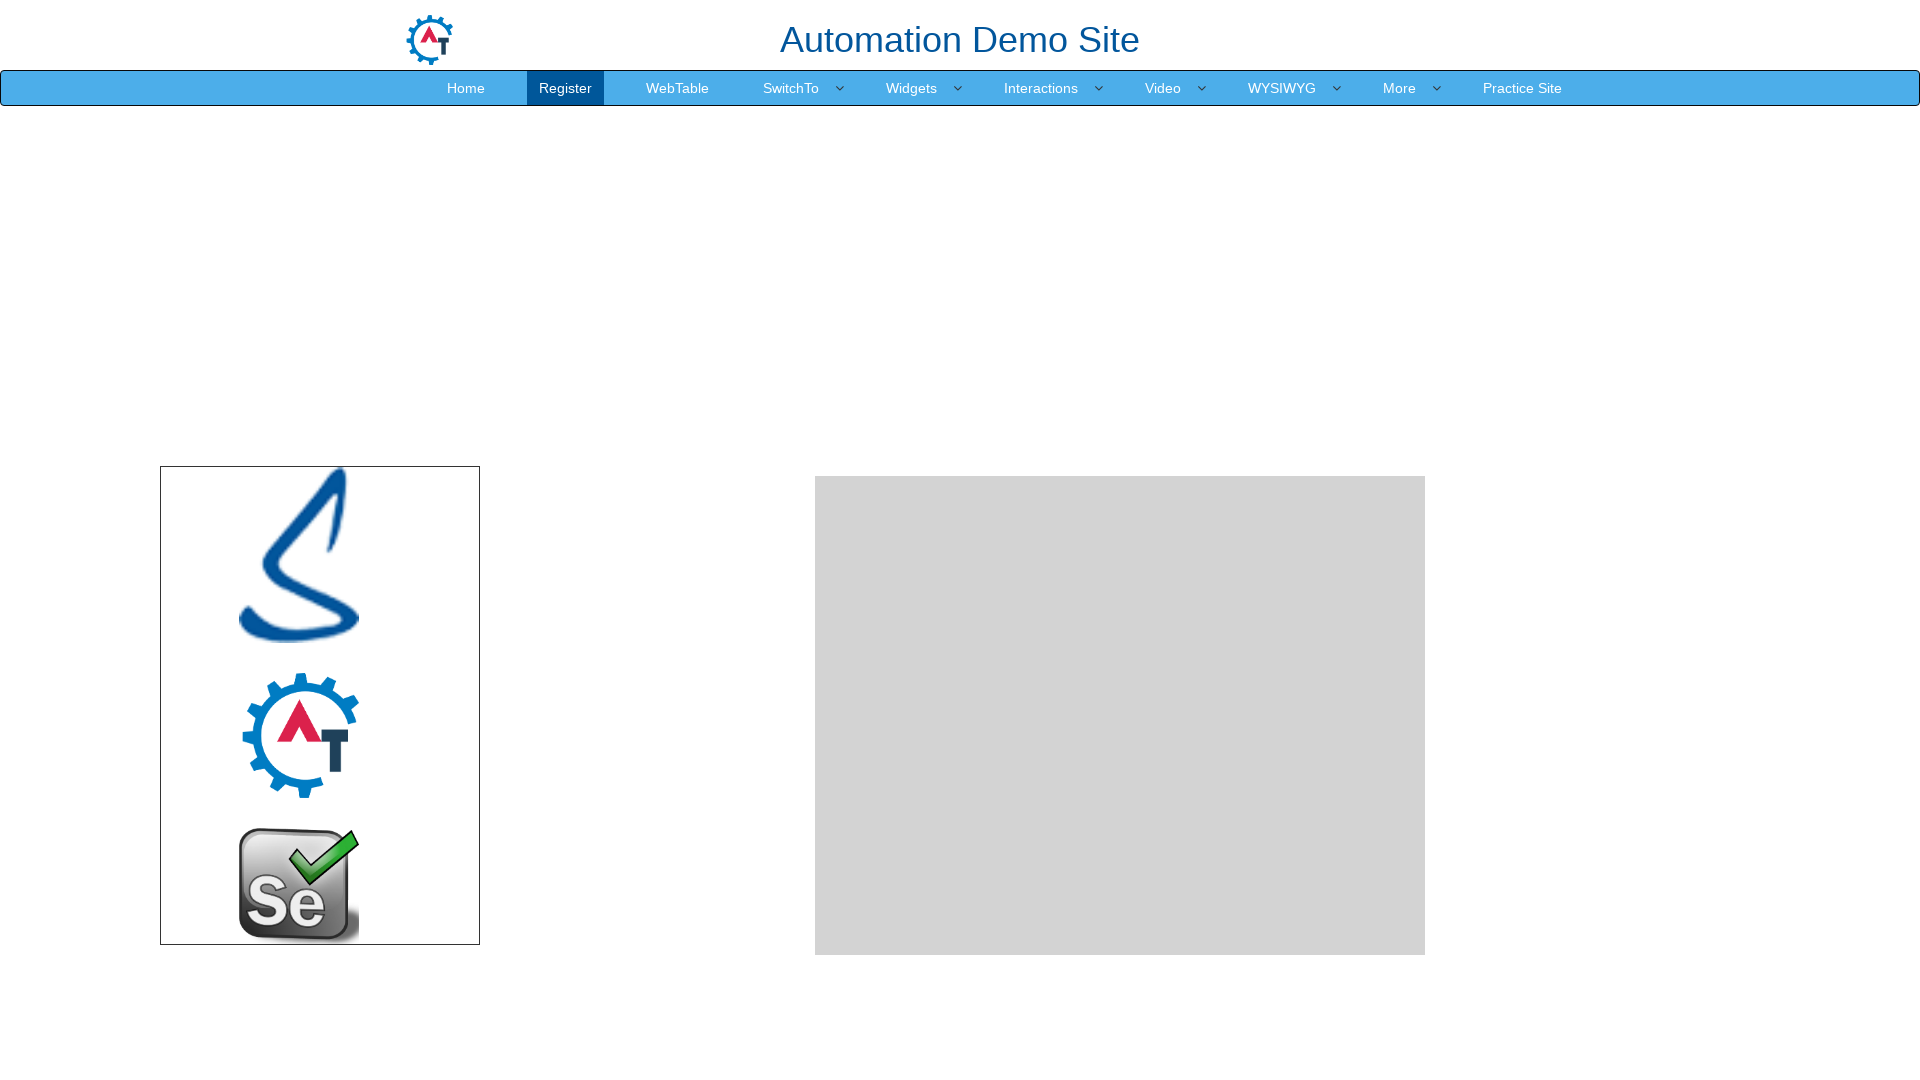